Tests the RainbowKit website by clicking the "Connect Wallet" button and verifying that a modal with "Connect a Wallet" title appears.

Starting URL: https://rainbowkit.com

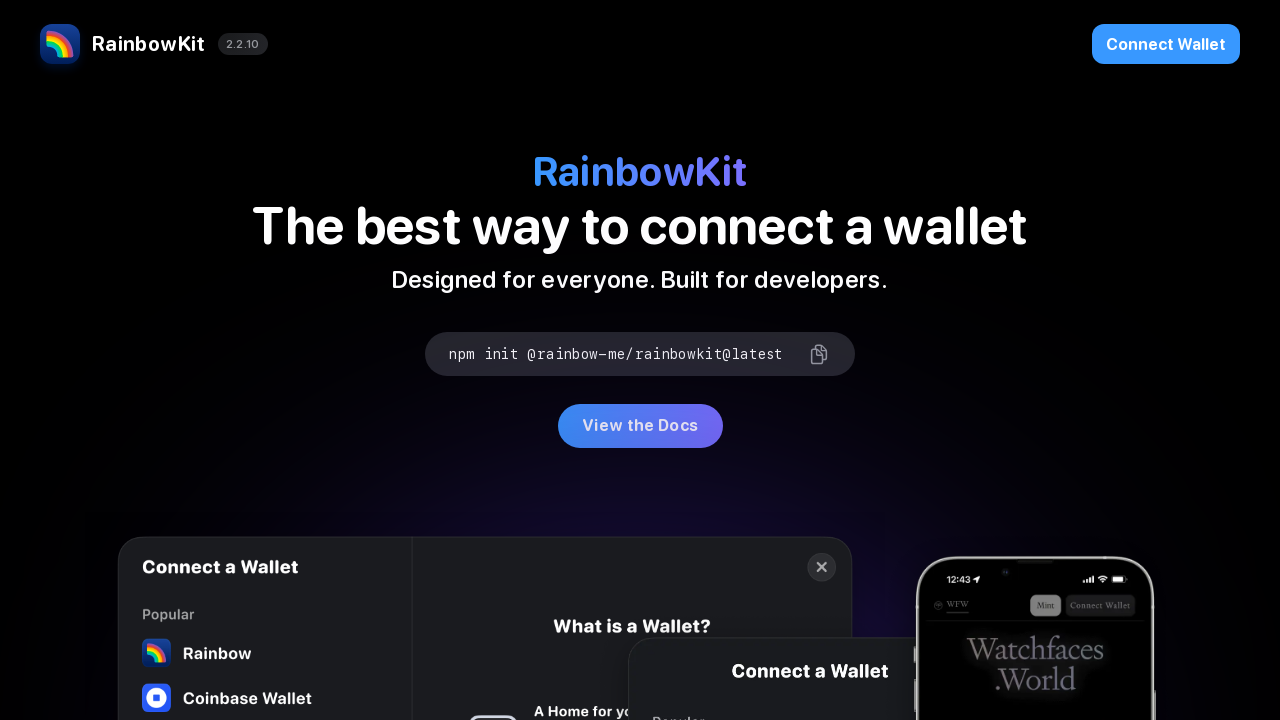

Clicked the 'Connect Wallet' button at (1166, 44) on text=Connect Wallet
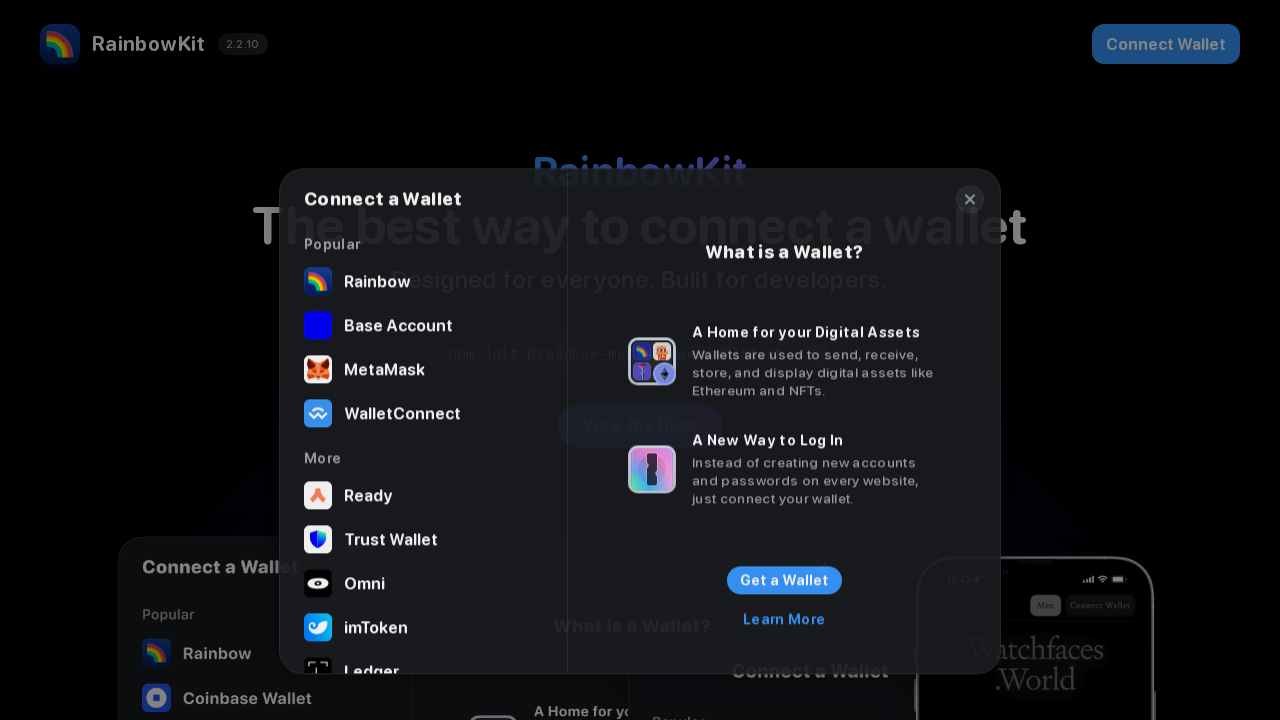

Modal with 'Connect a Wallet' title appeared
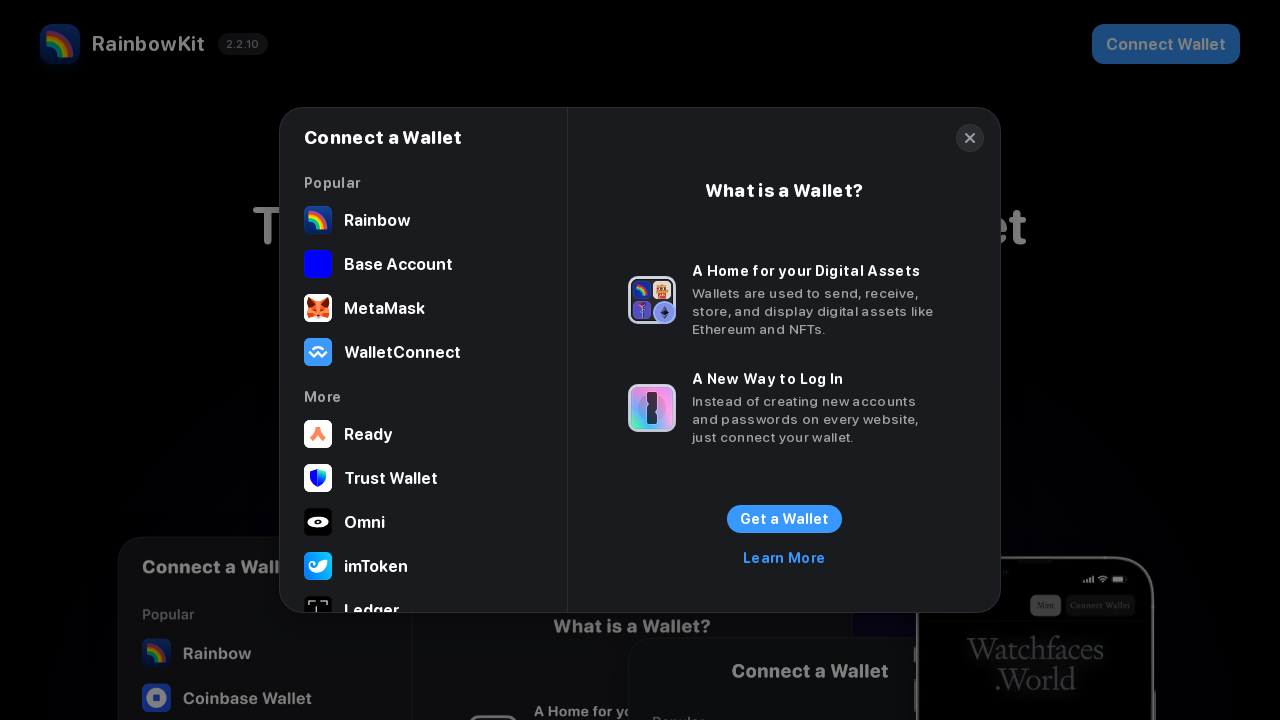

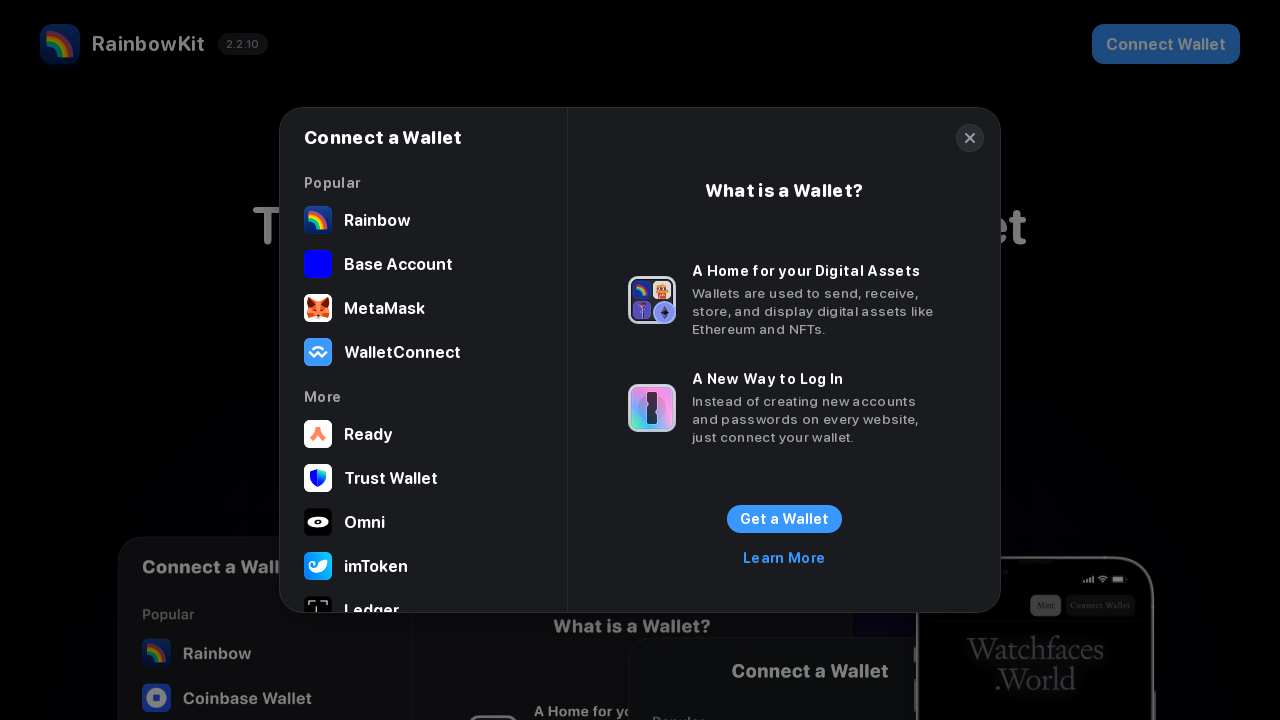